Performs click-and-hold, move to target, then release mouse action for drag and drop

Starting URL: https://crossbrowsertesting.github.io/drag-and-drop

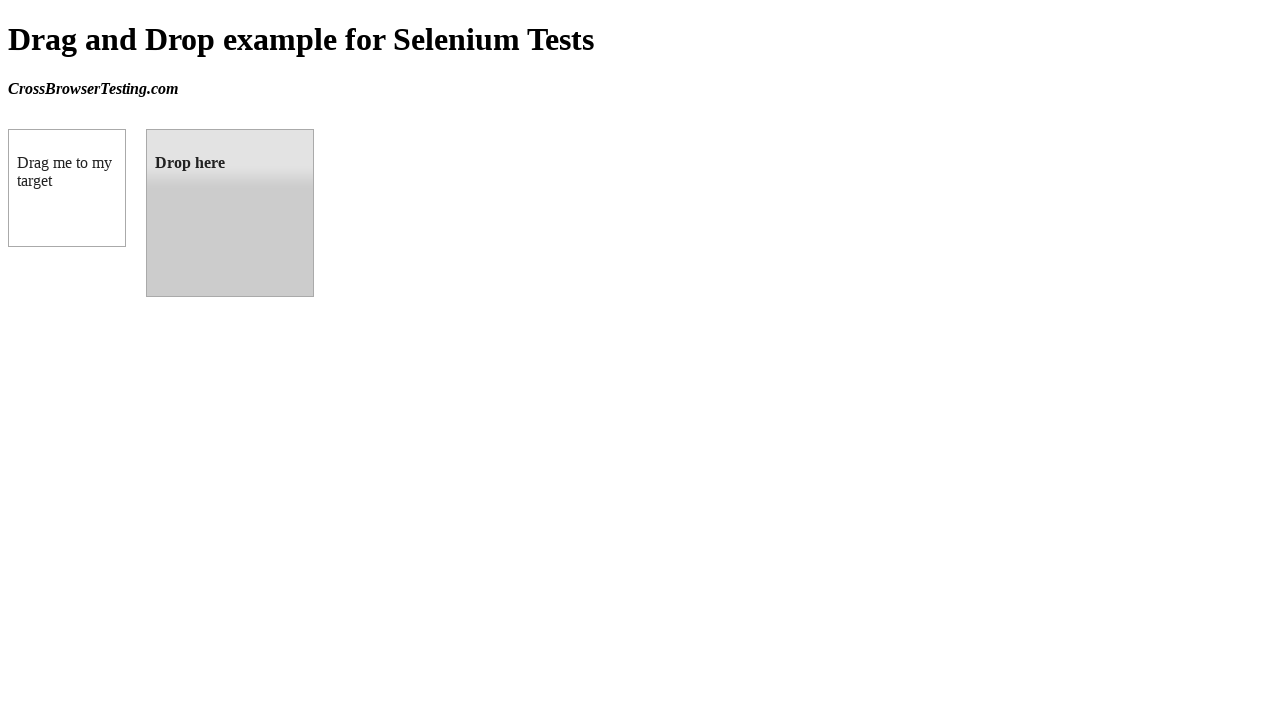

Waited for draggable element to be present
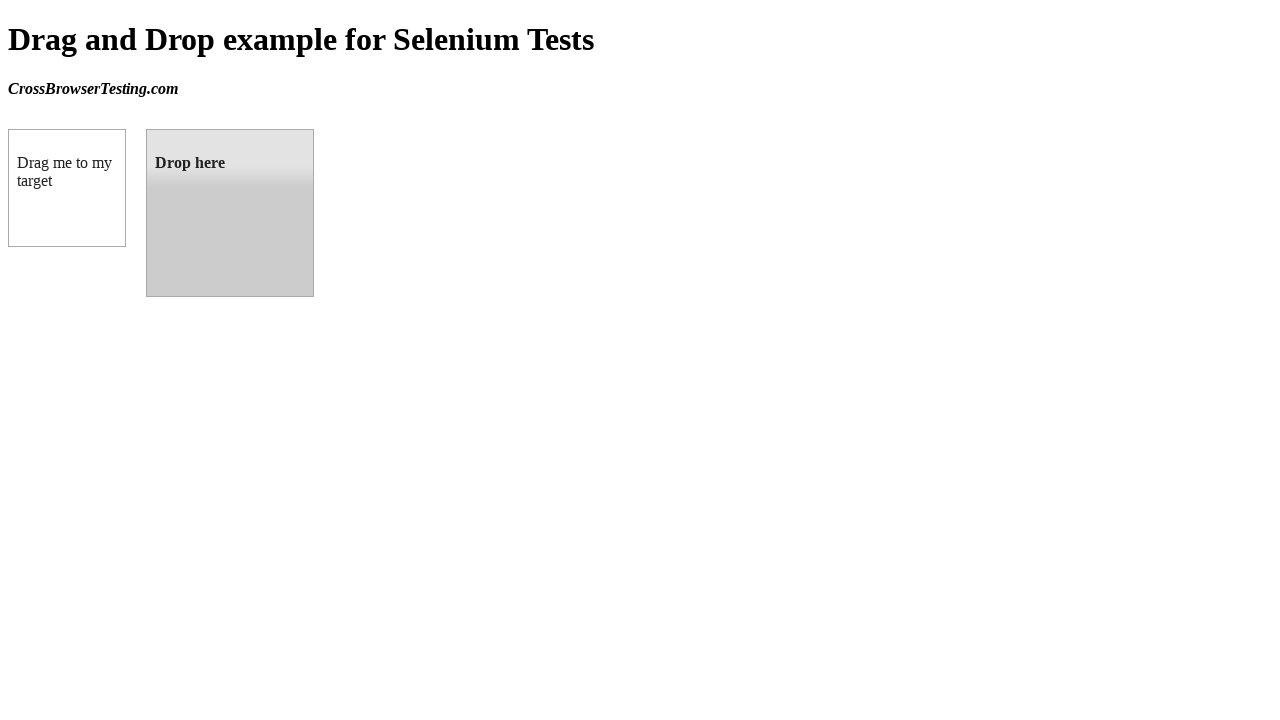

Waited for droppable element to be present
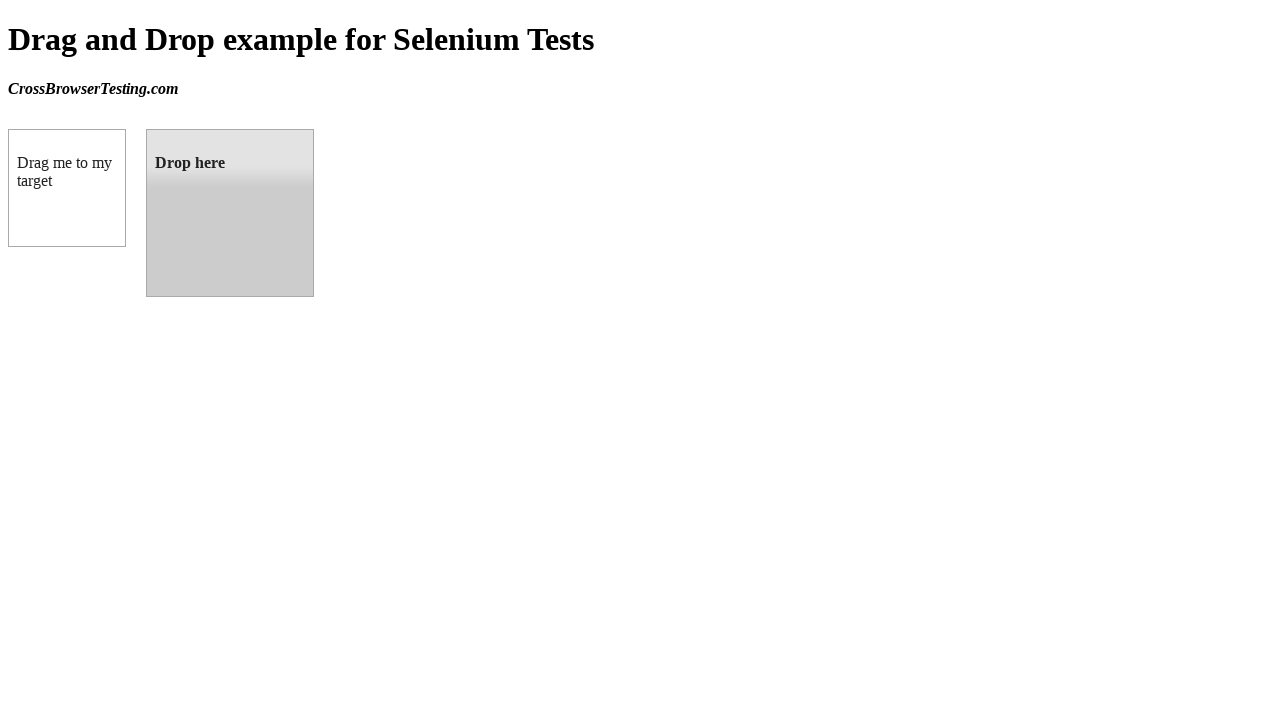

Retrieved bounding box for draggable element
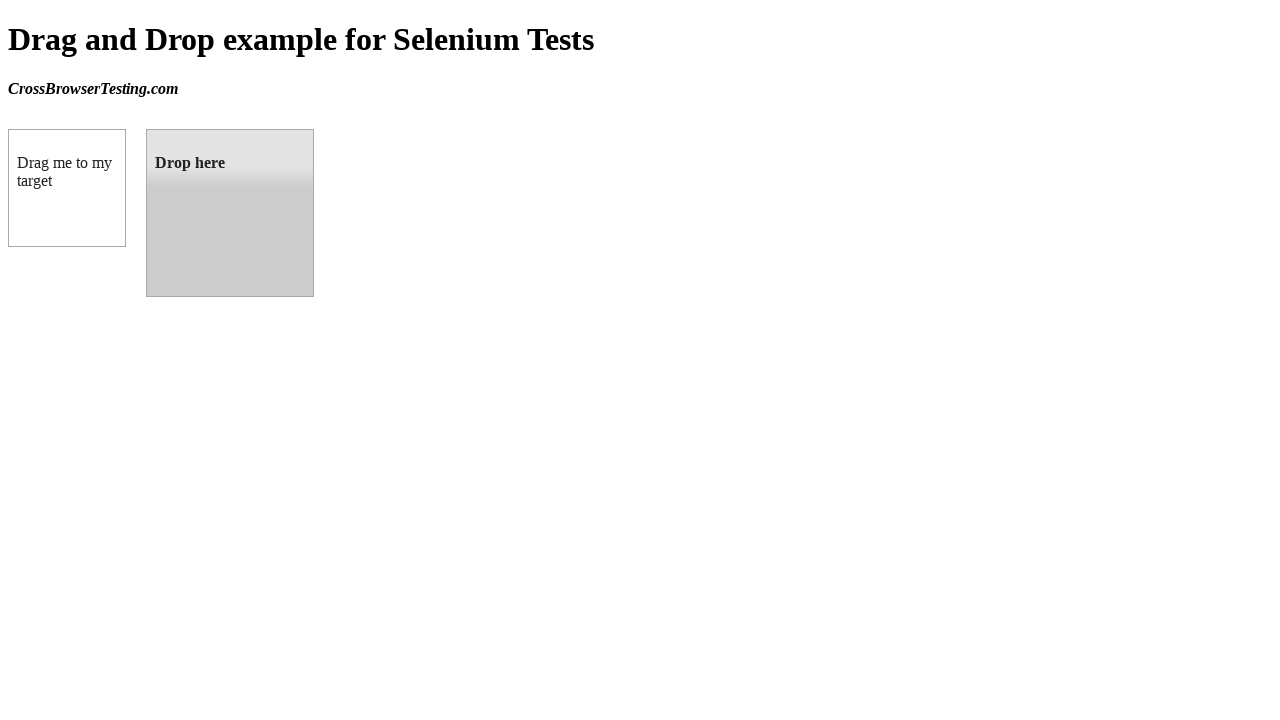

Retrieved bounding box for droppable element
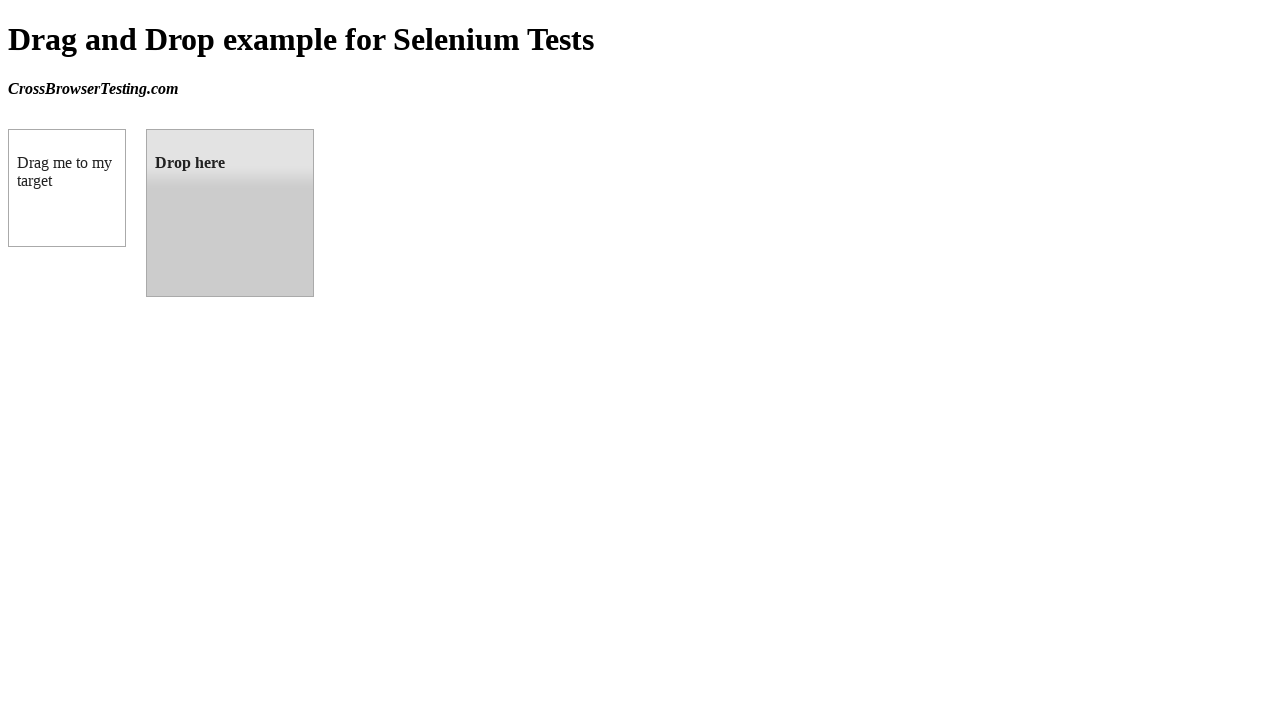

Moved mouse to center of draggable element at (67, 188)
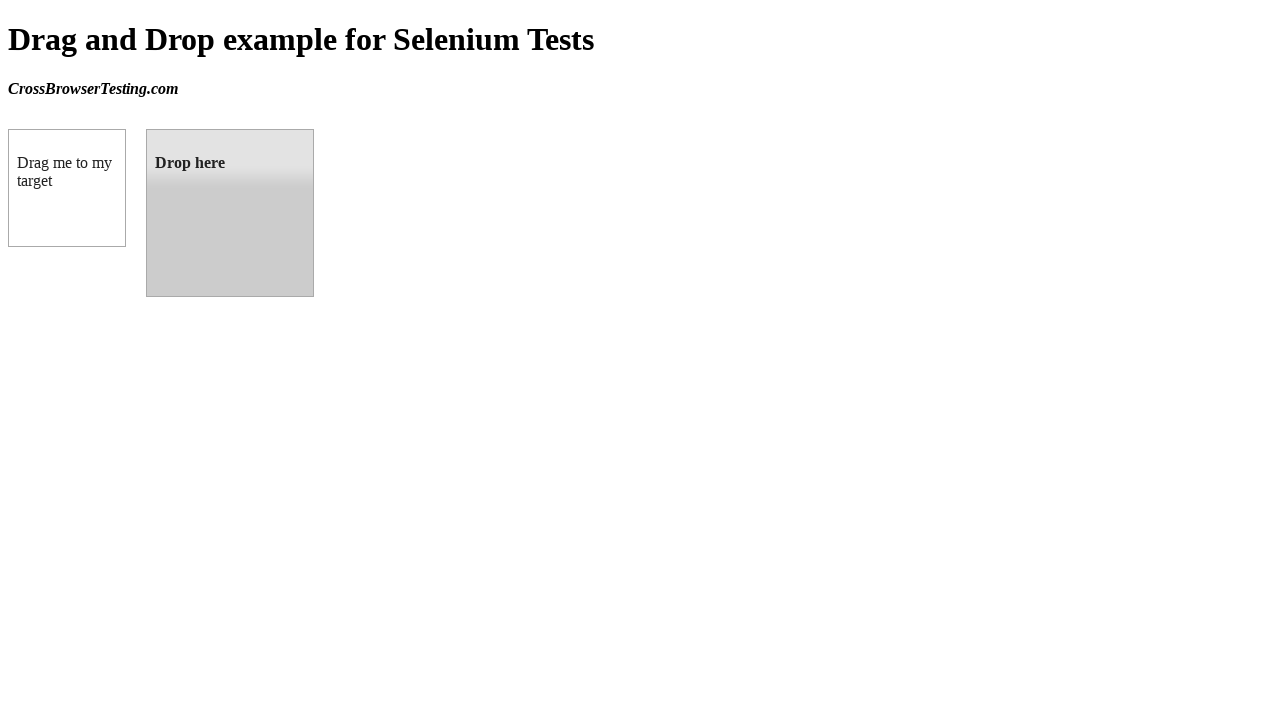

Pressed mouse button down to initiate drag at (67, 188)
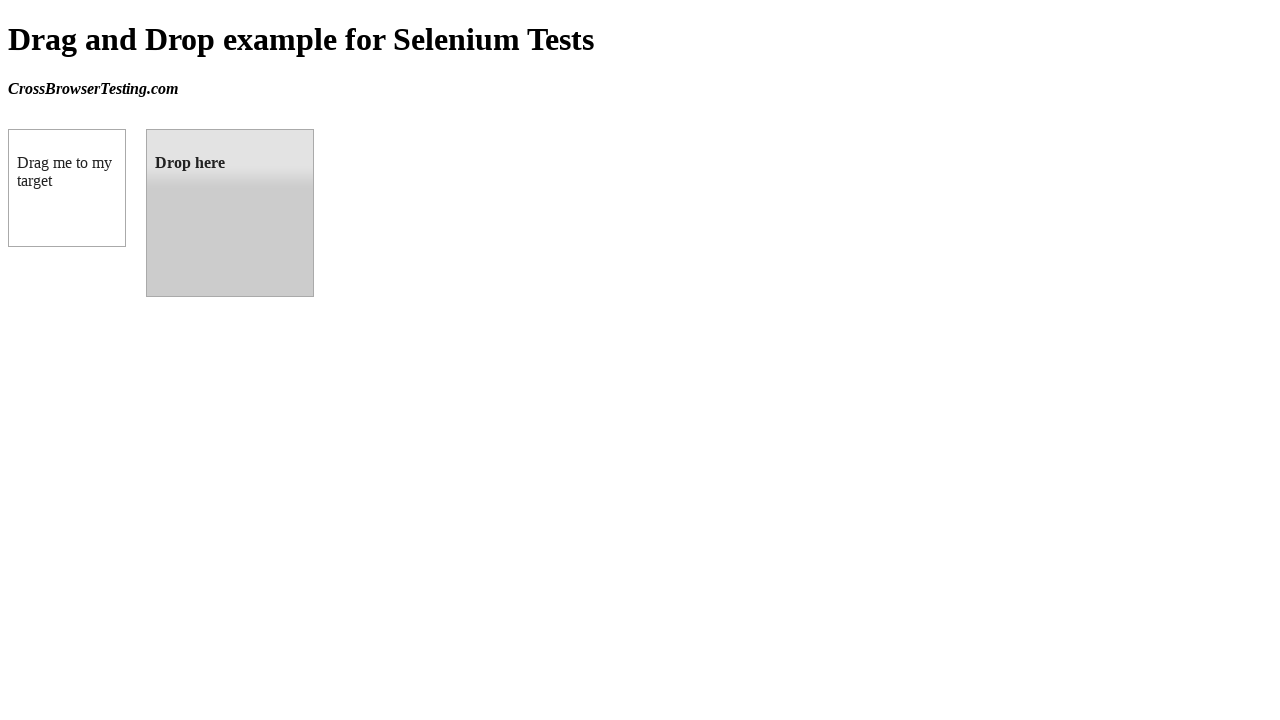

Dragged element to center of droppable target at (230, 213)
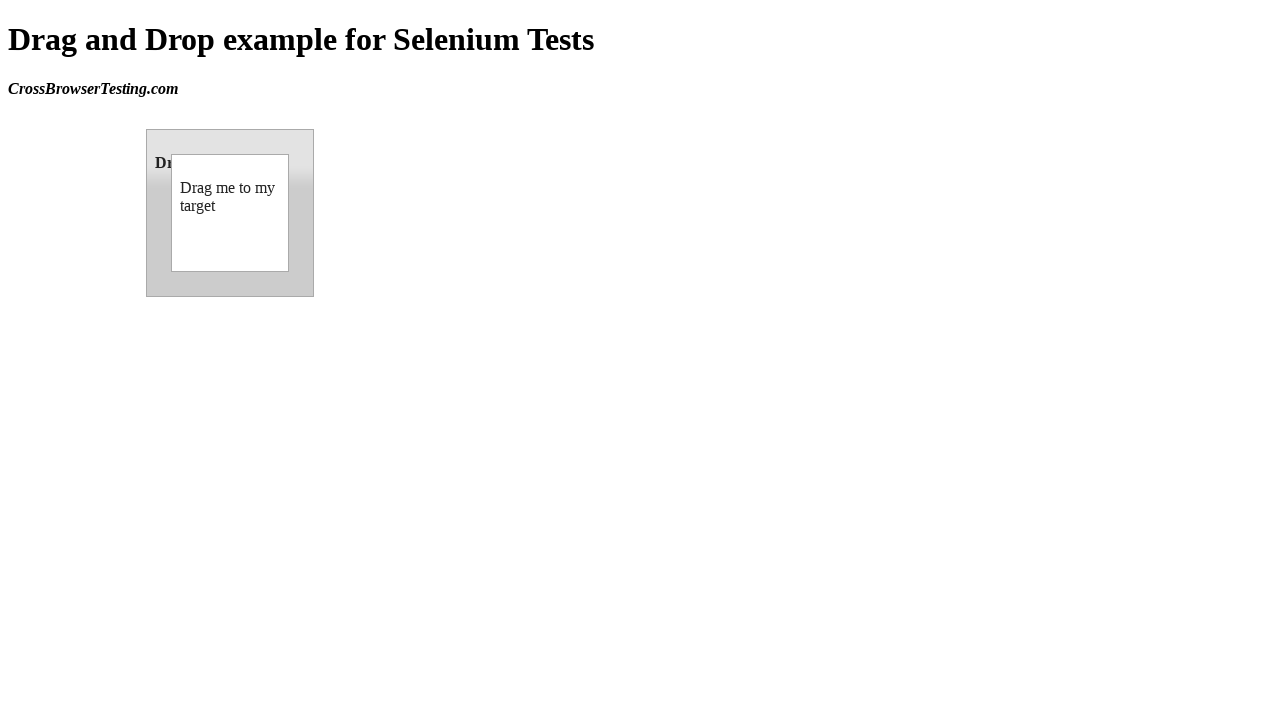

Released mouse button to complete drag and drop at (230, 213)
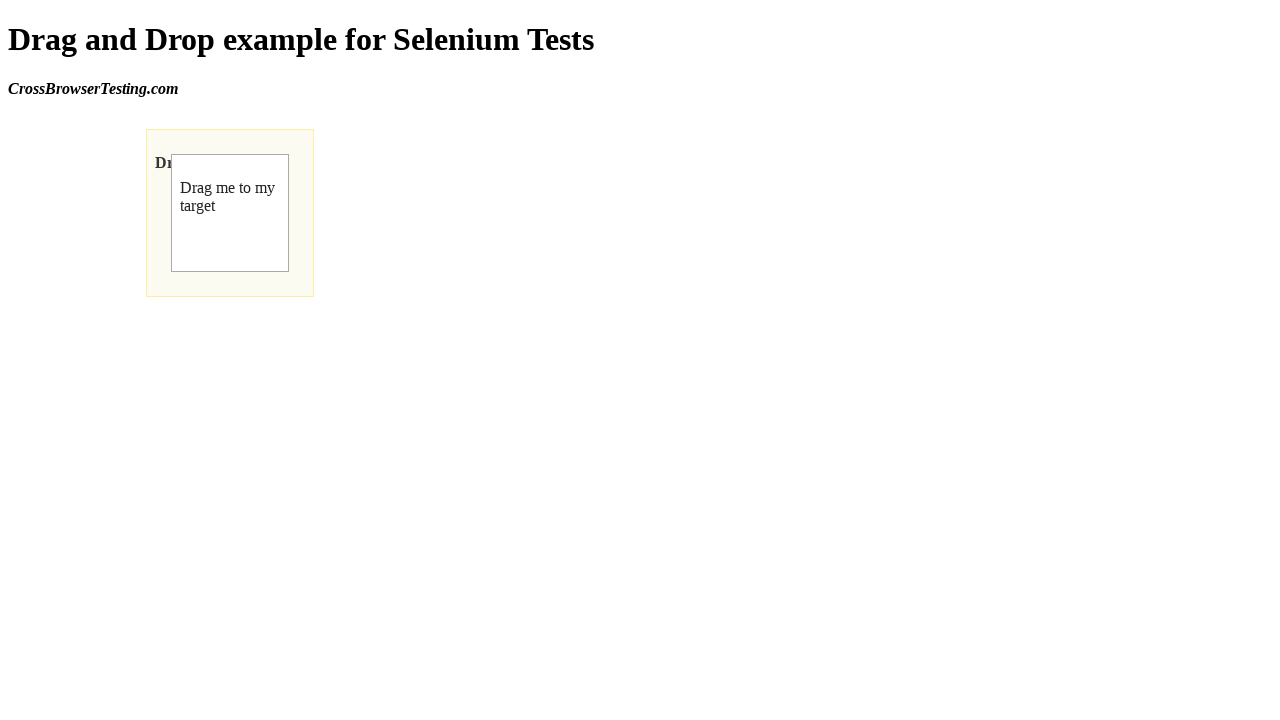

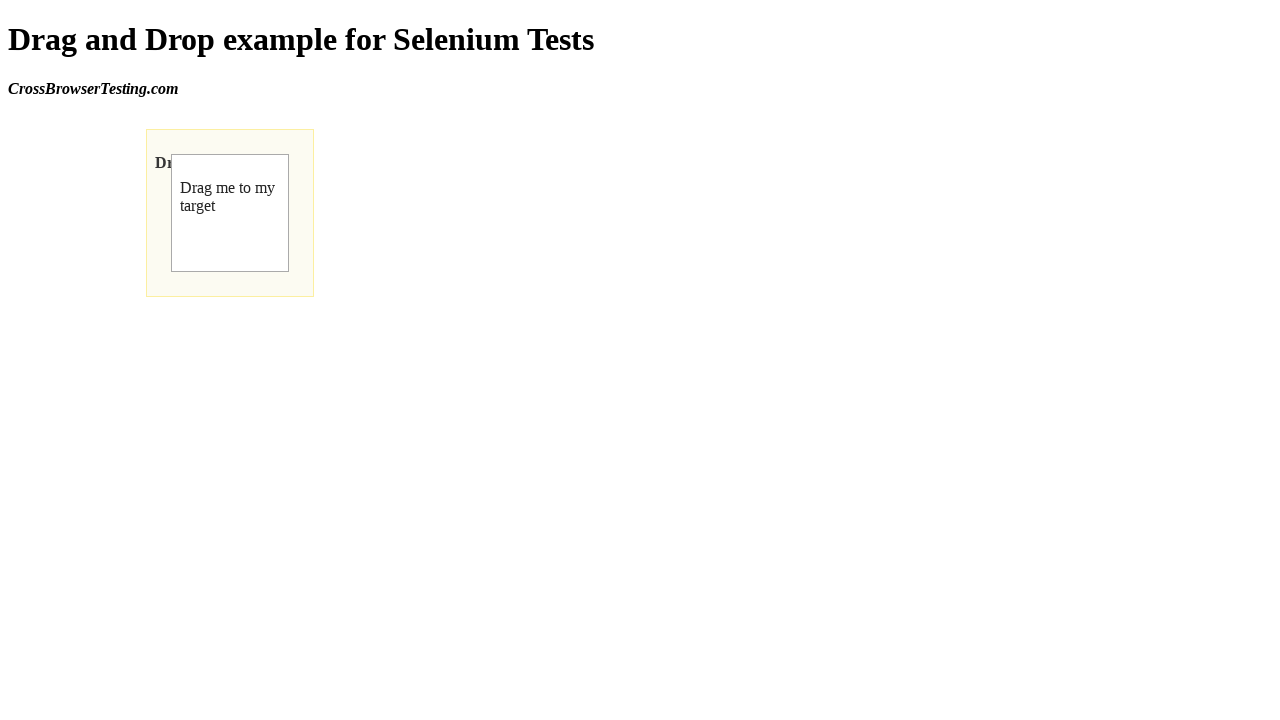